Tests removing a checkbox element by clicking the Remove button and waiting for the checkbox to disappear

Starting URL: https://the-internet.herokuapp.com/dynamic_controls

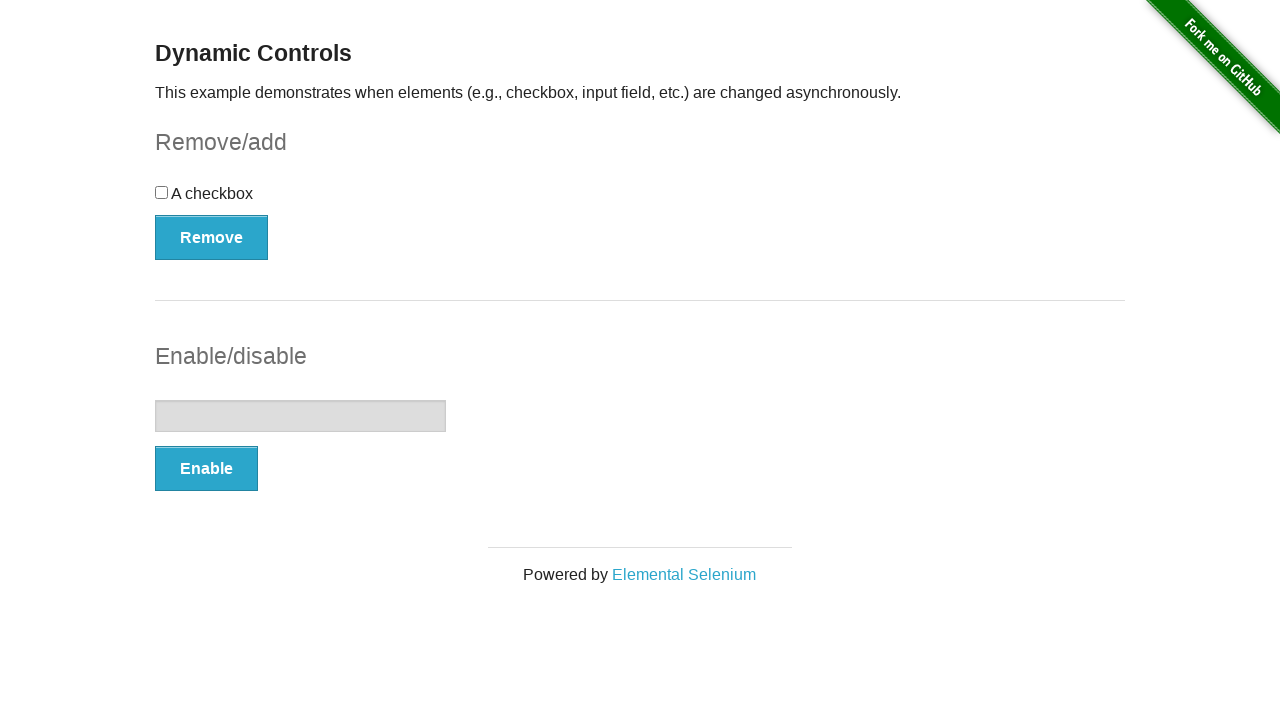

Clicked the Remove button at (212, 237) on button:has-text('Remove')
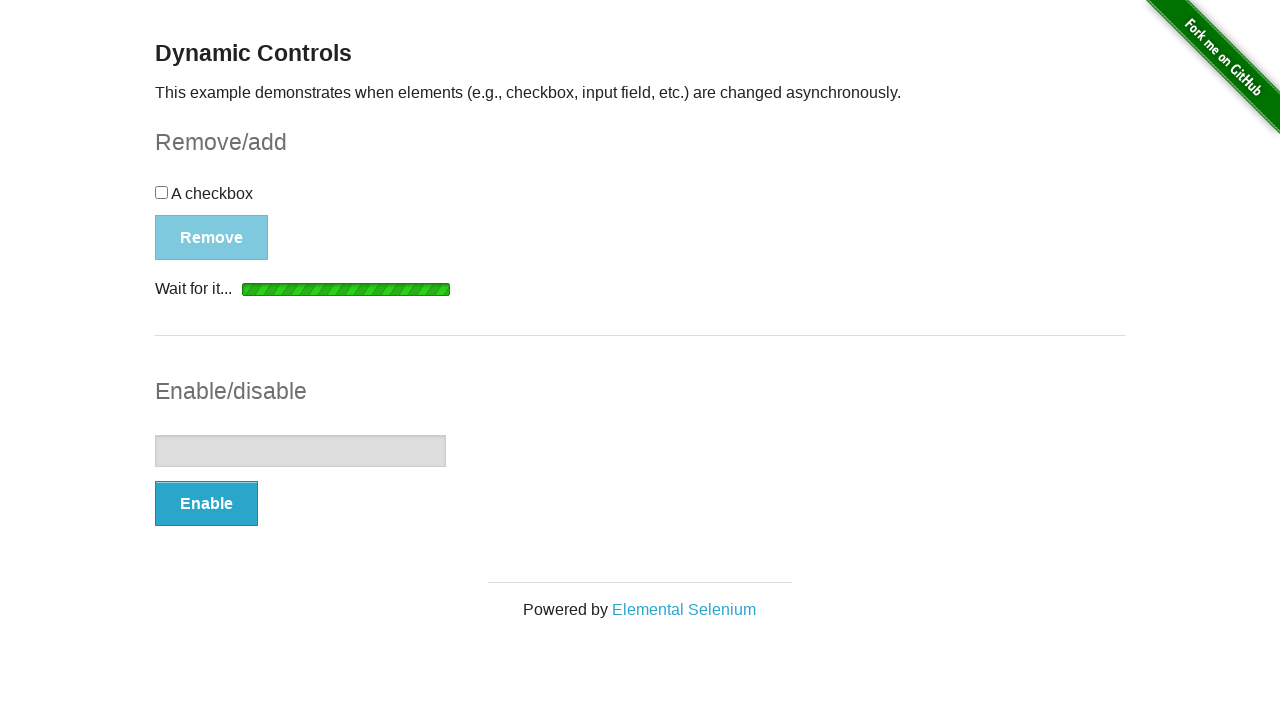

Waited for checkbox element to be removed from DOM
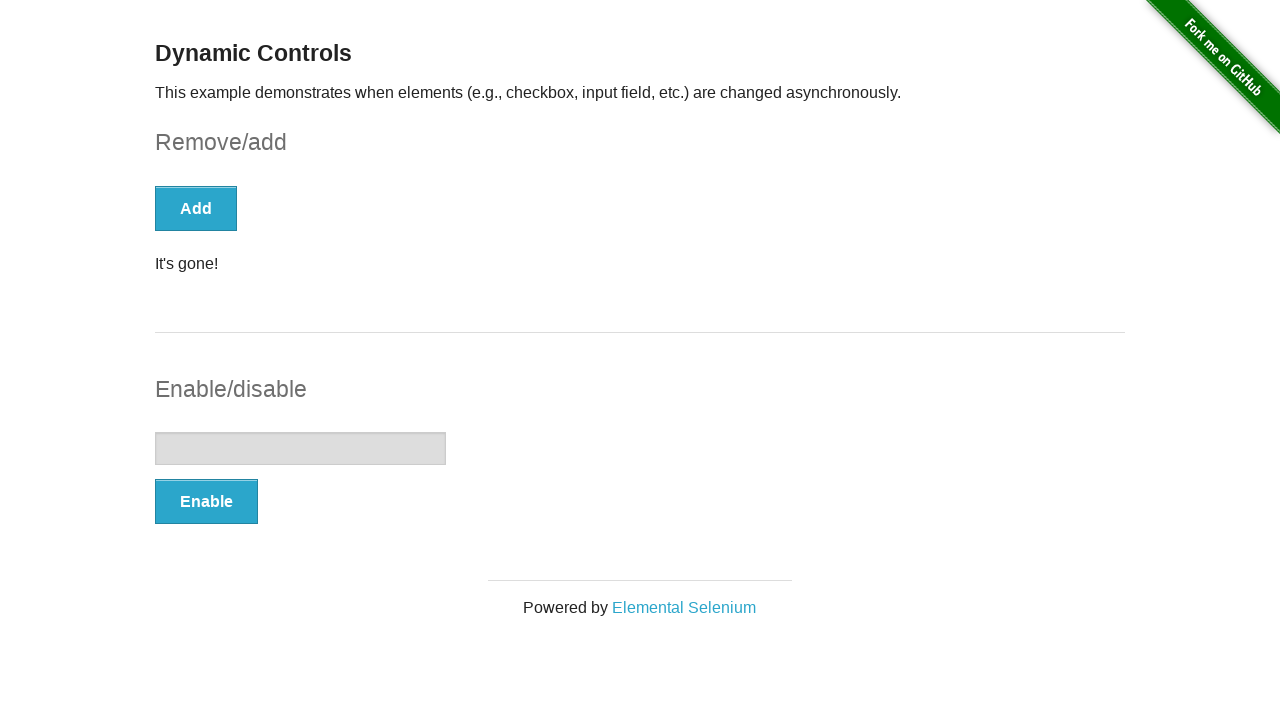

Verified that checkbox no longer exists on the page
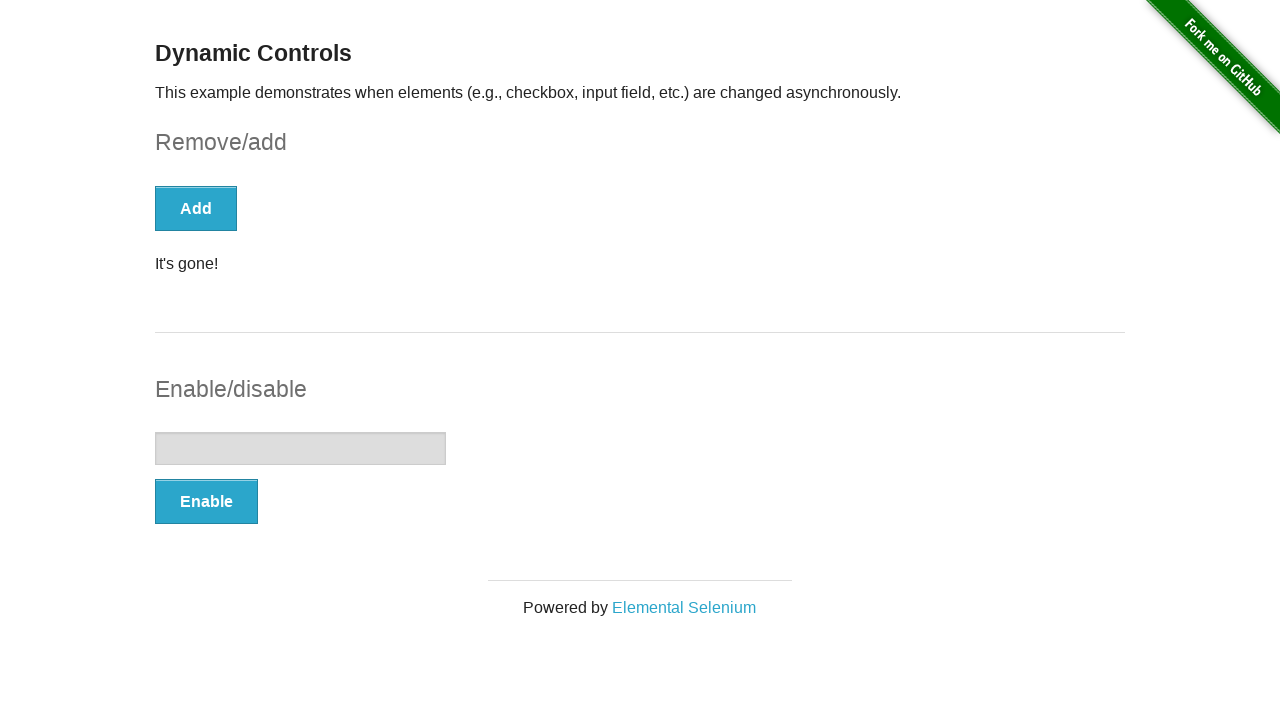

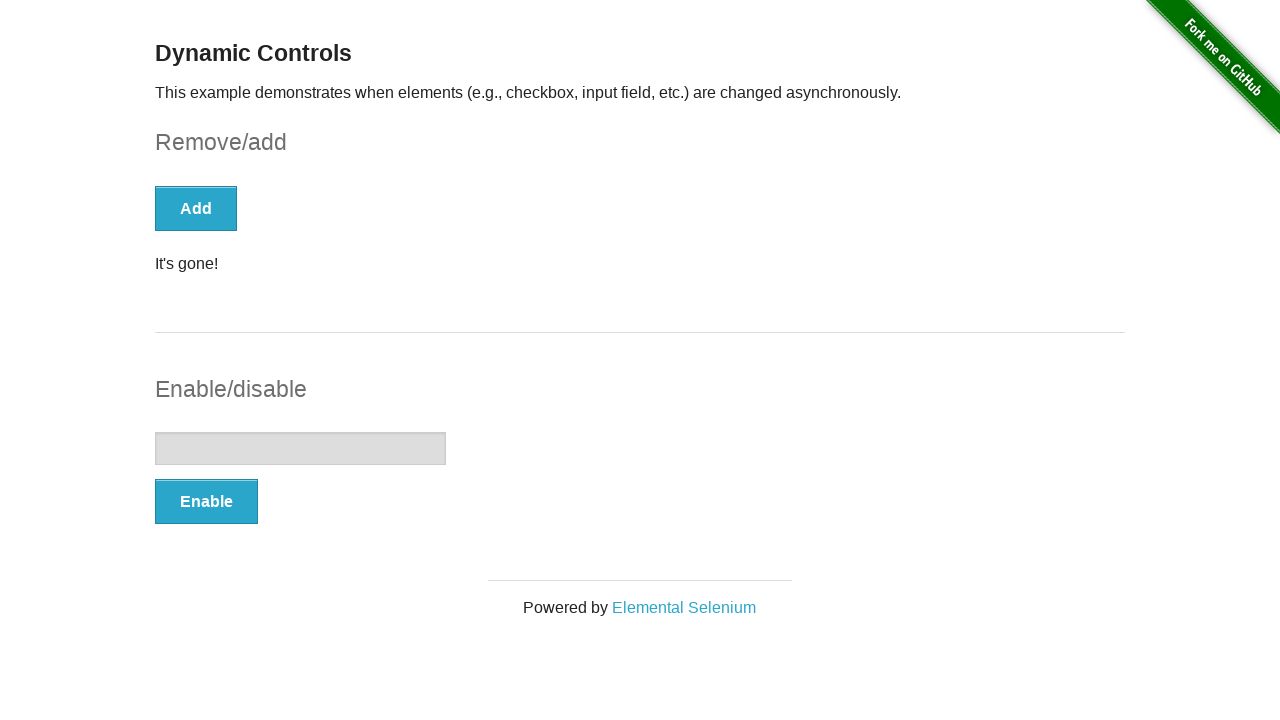